Tests screenshot functionality by verifying element visibility, hiding an element, and taking screenshots of both partial elements and full page

Starting URL: https://rahulshettyacademy.com/AutomationPractice/

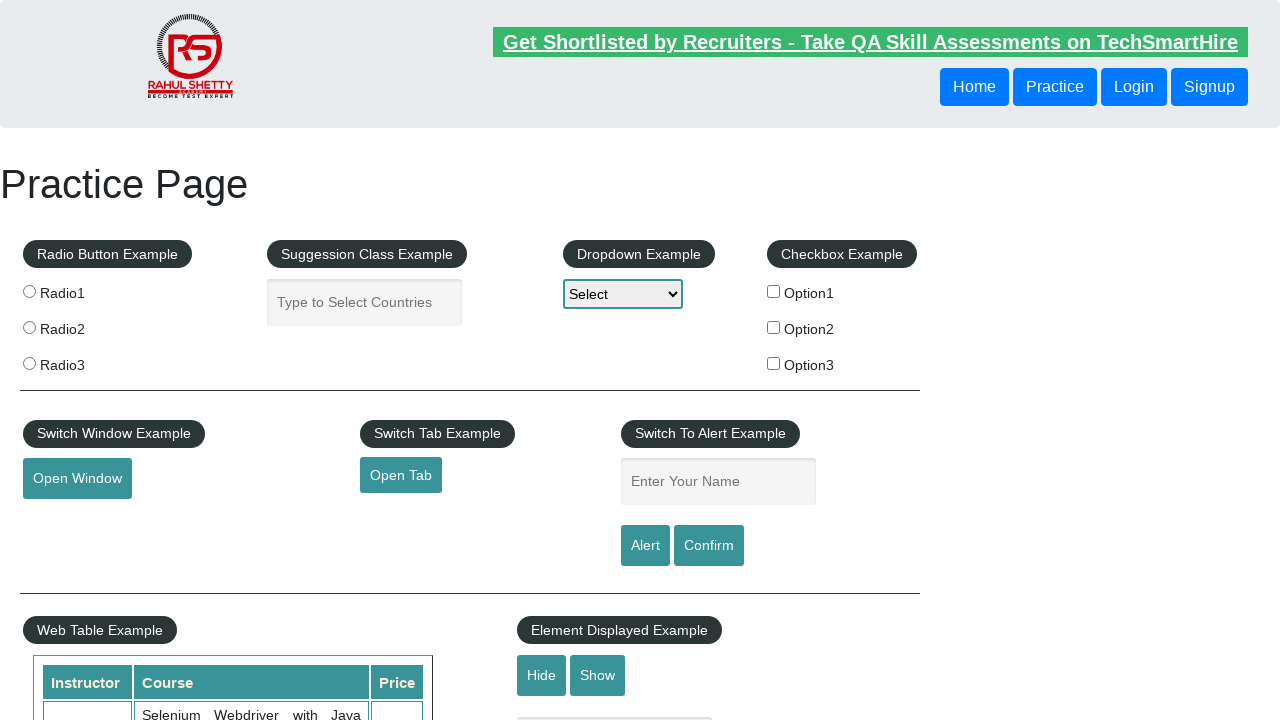

Verified displayed text element is visible
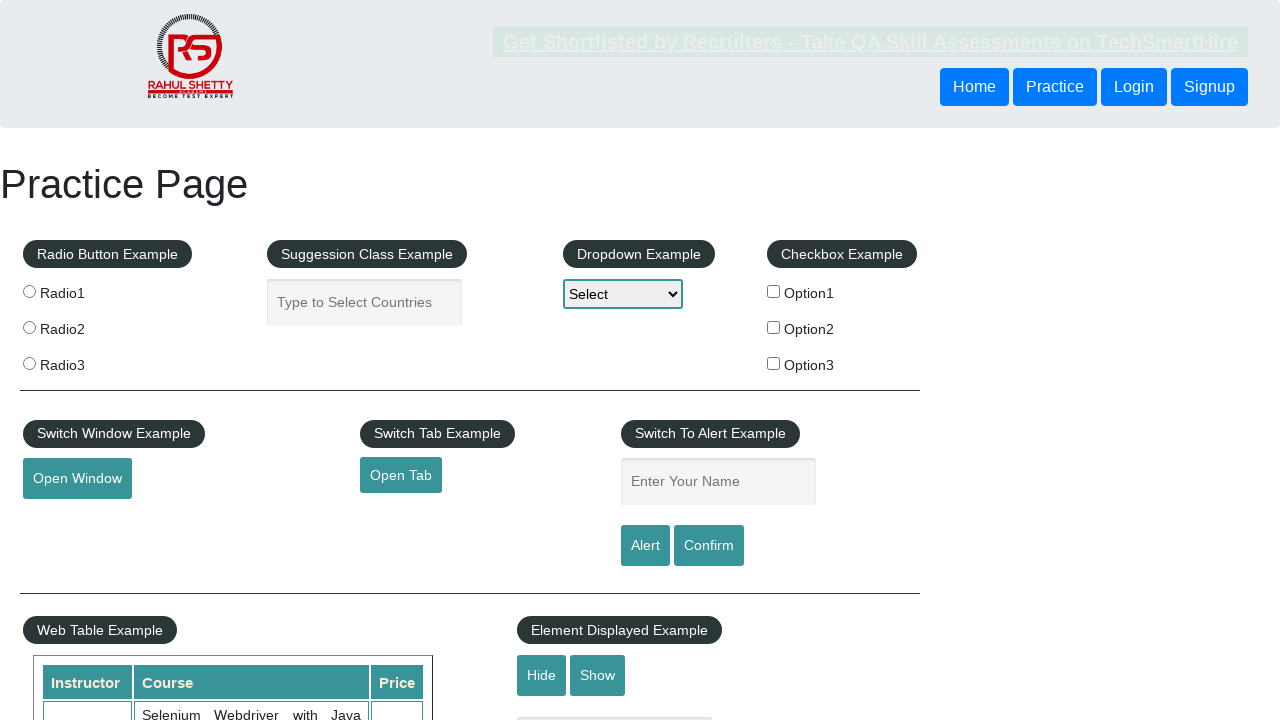

Clicked hide button to hide the text box at (542, 675) on #hide-textbox
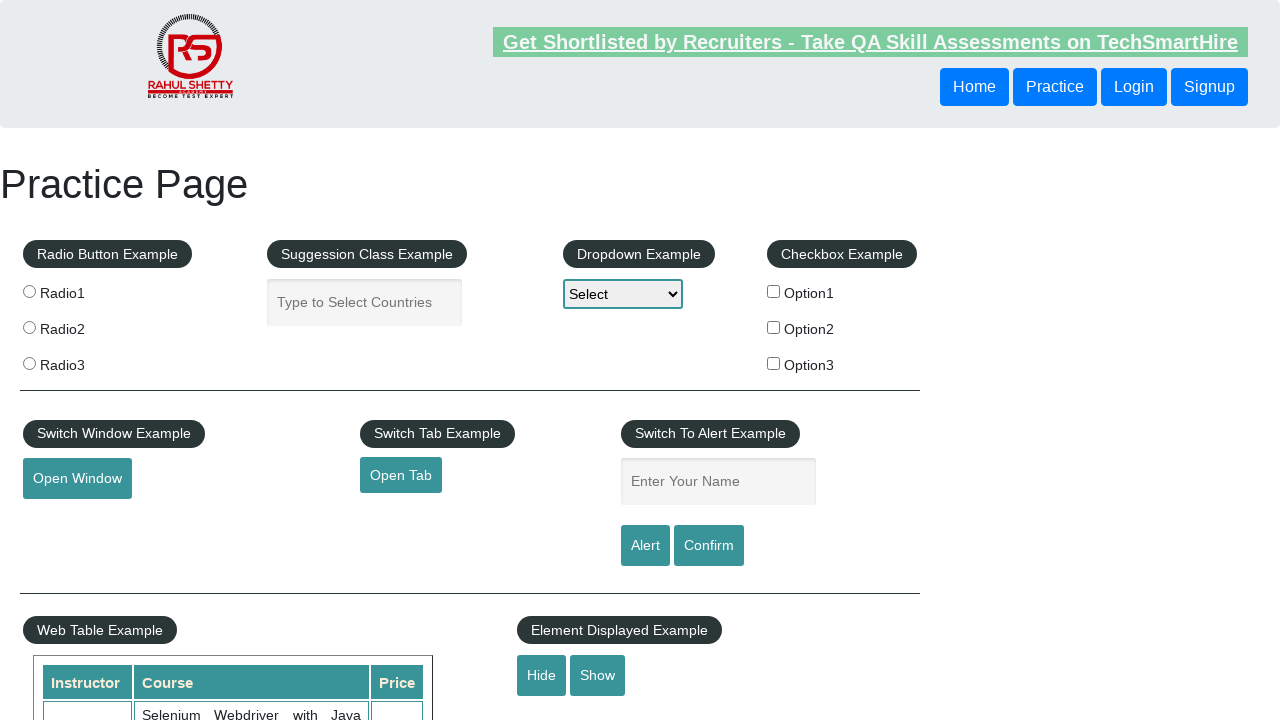

Verified text element is now hidden
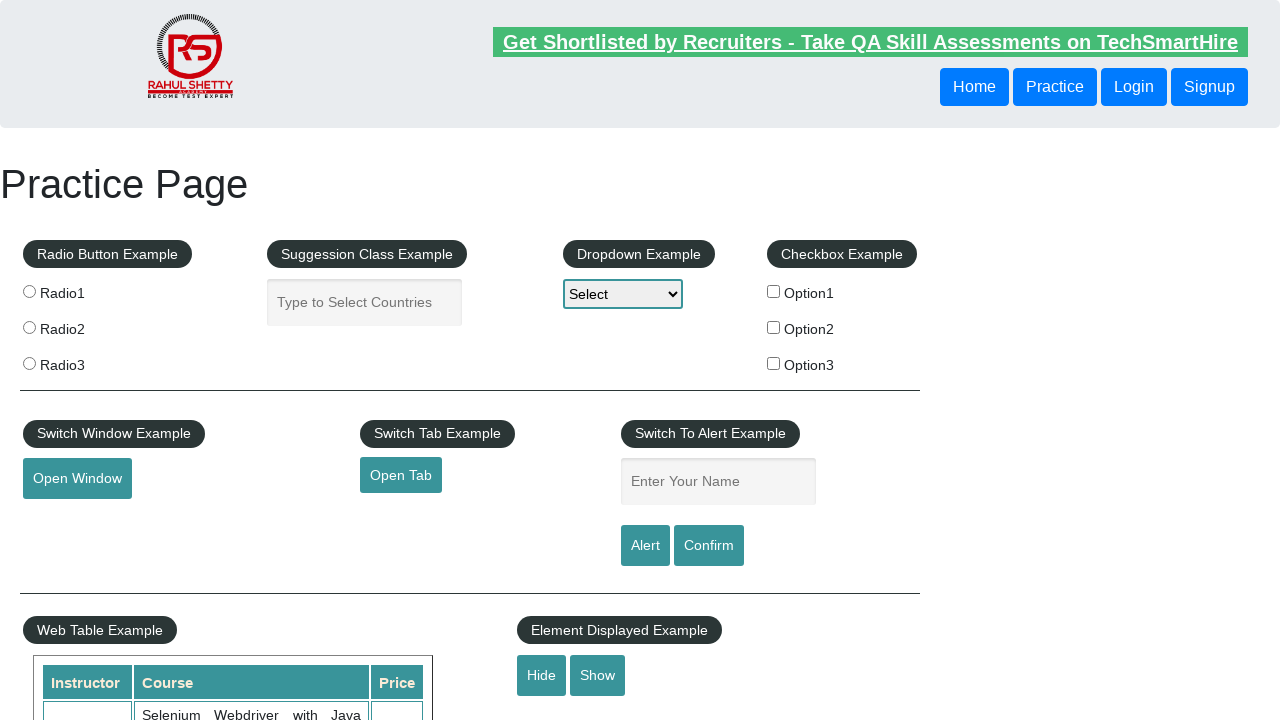

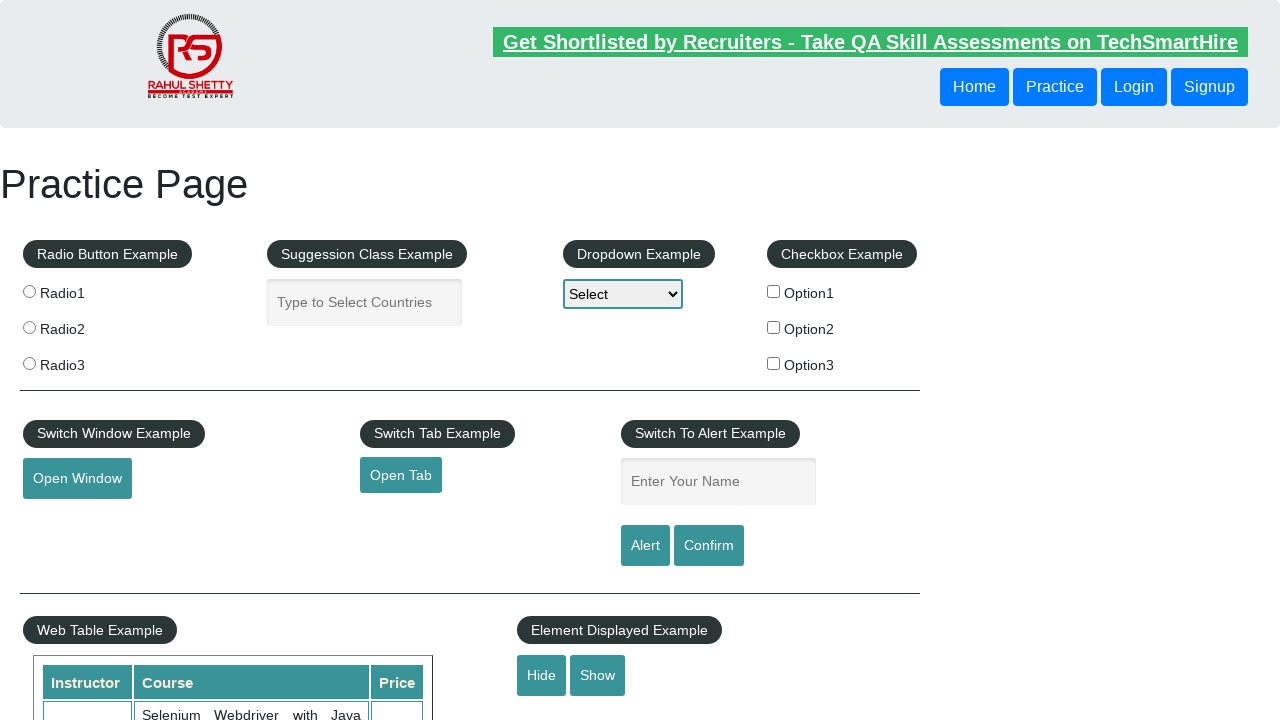